Tests filtering to display only completed items

Starting URL: https://demo.playwright.dev/todomvc

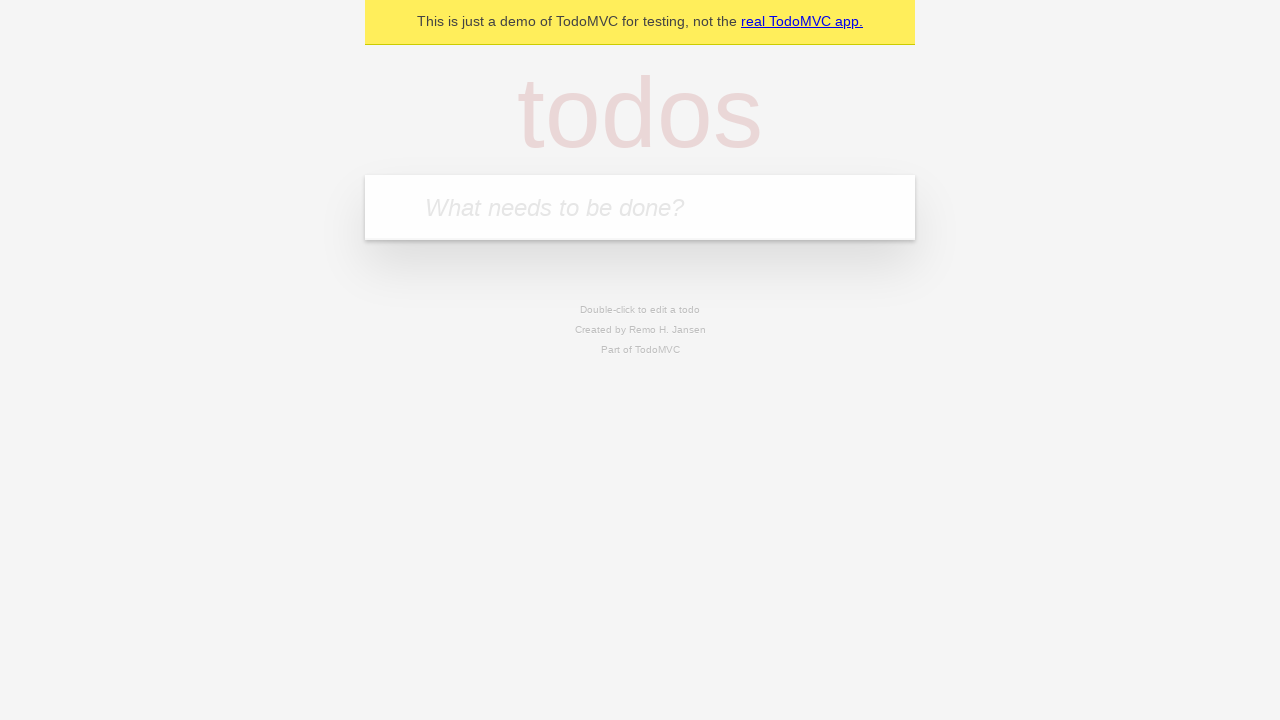

Filled todo input with 'buy some cheese' on internal:attr=[placeholder="What needs to be done?"i]
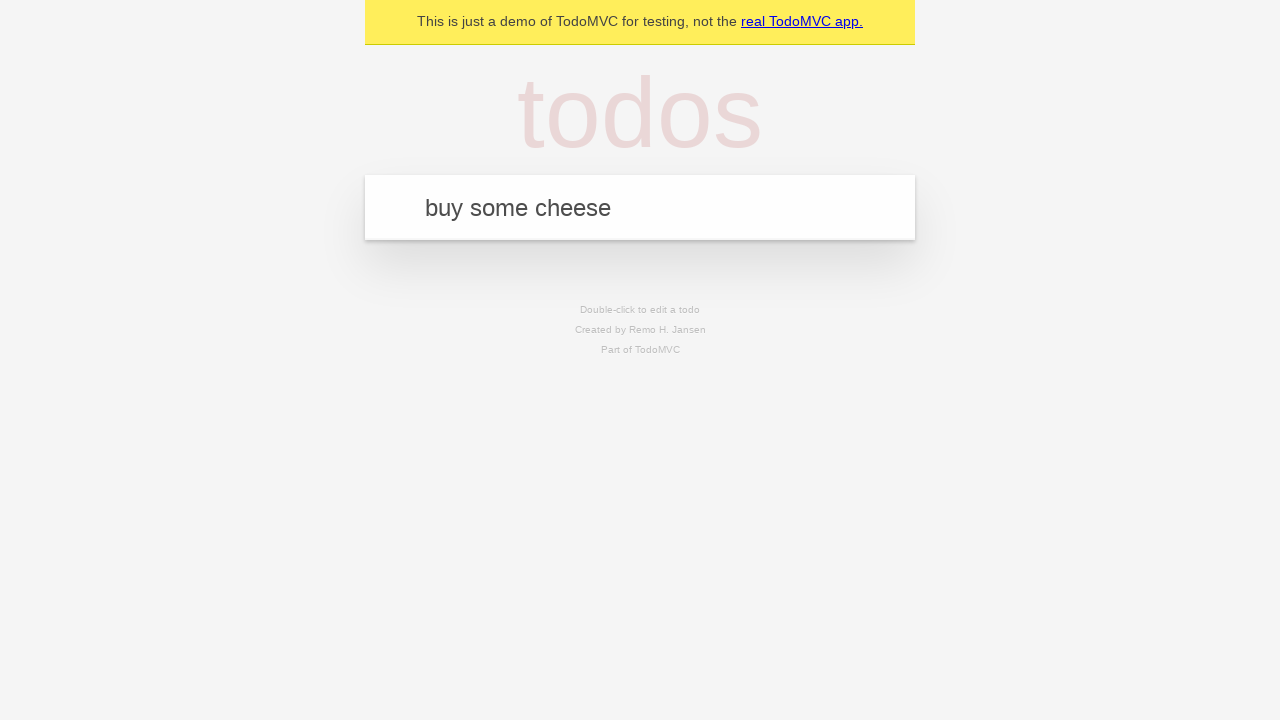

Pressed Enter to create first todo item on internal:attr=[placeholder="What needs to be done?"i]
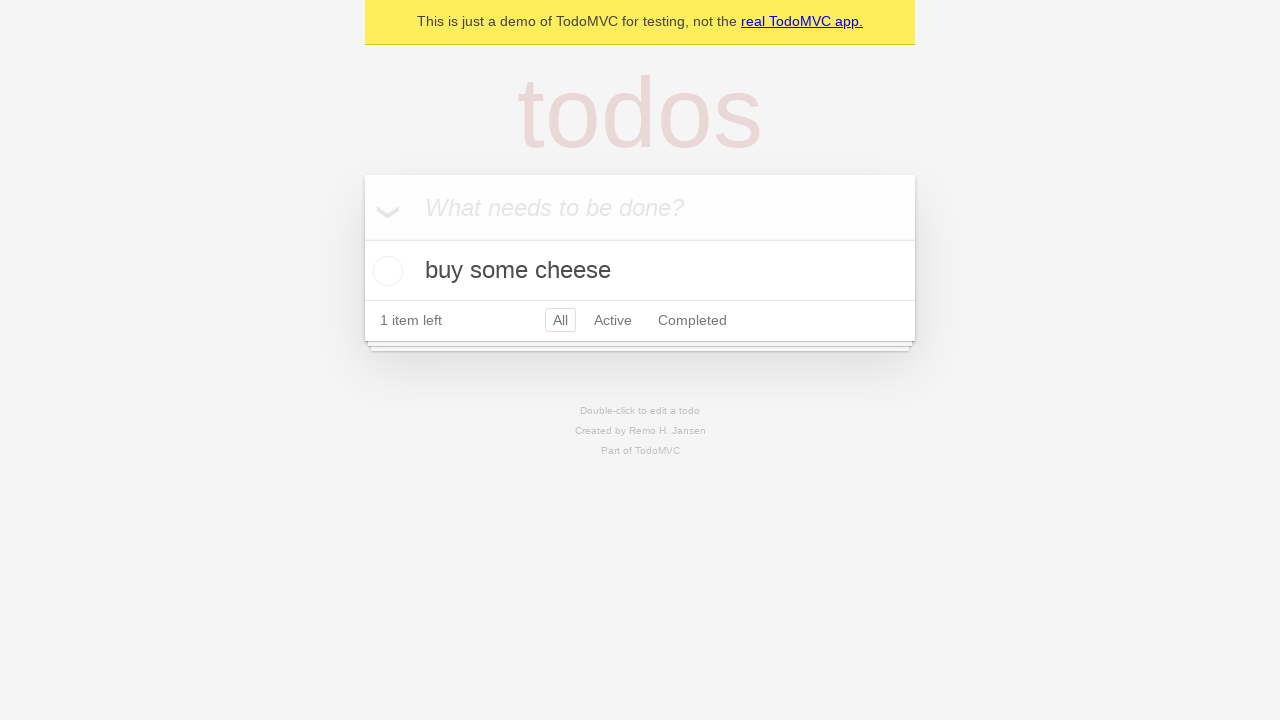

Filled todo input with 'feed the cat' on internal:attr=[placeholder="What needs to be done?"i]
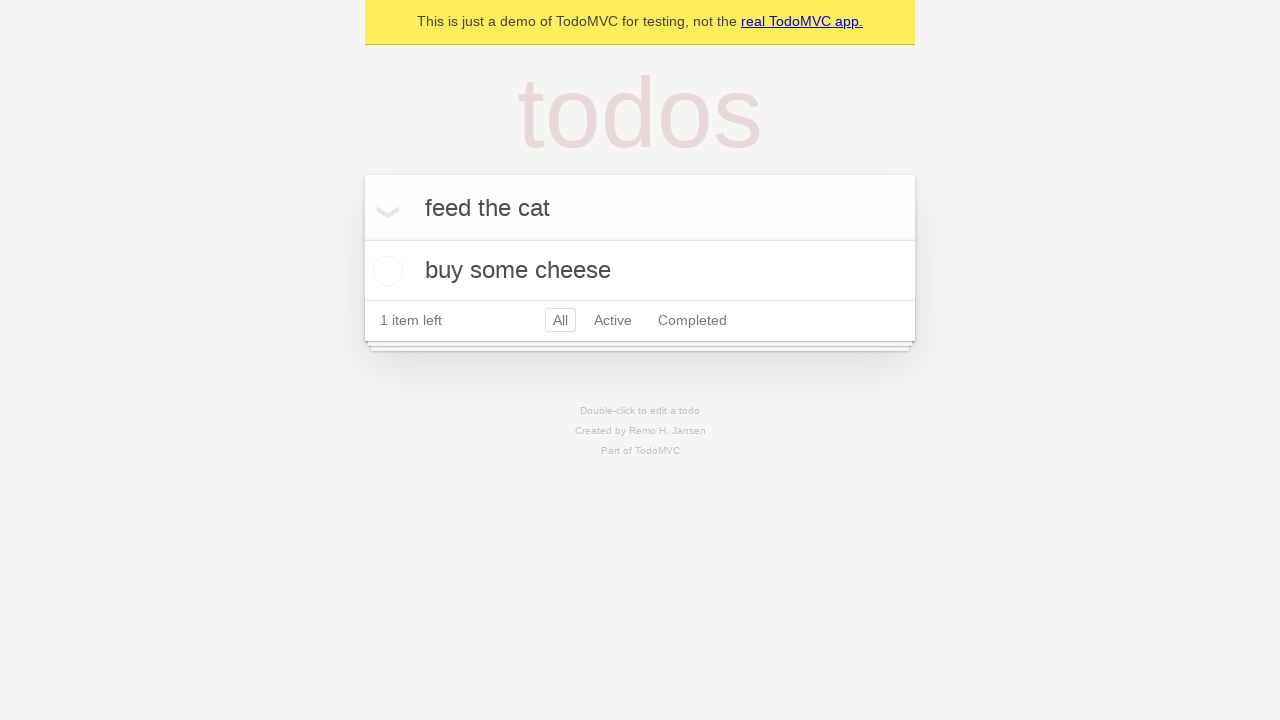

Pressed Enter to create second todo item on internal:attr=[placeholder="What needs to be done?"i]
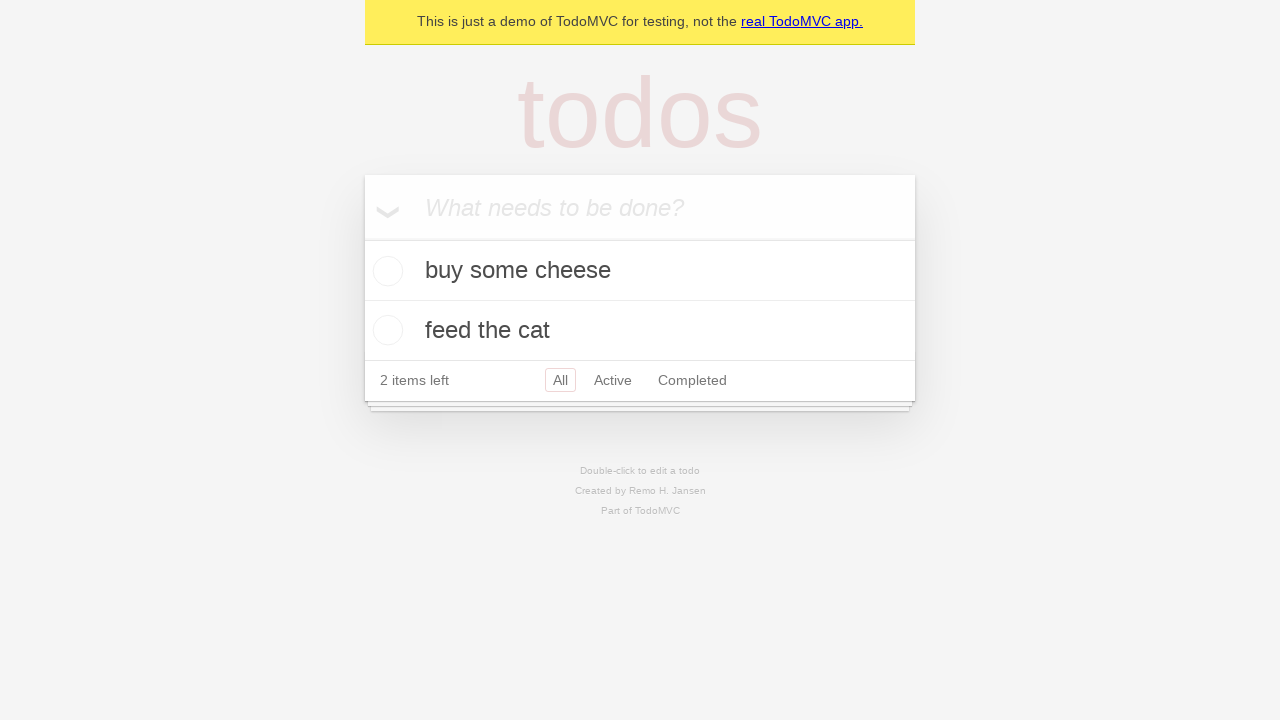

Filled todo input with 'book a doctors appointment' on internal:attr=[placeholder="What needs to be done?"i]
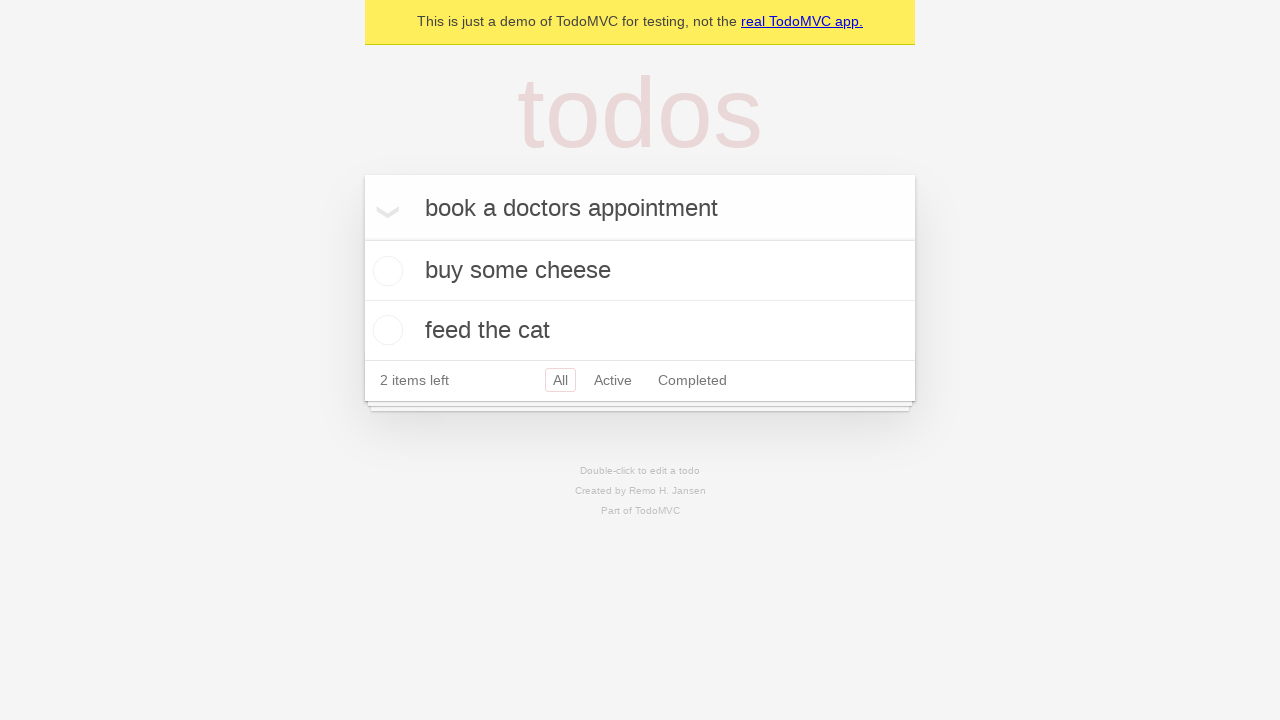

Pressed Enter to create third todo item on internal:attr=[placeholder="What needs to be done?"i]
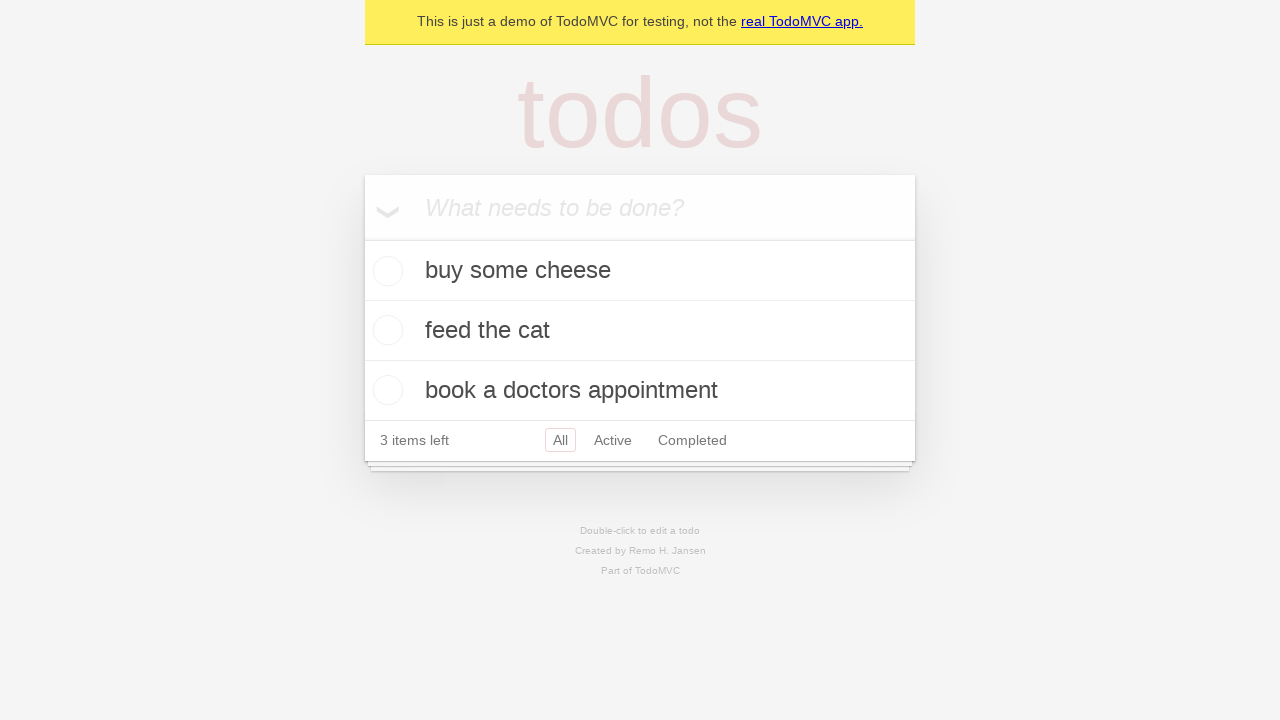

Checked second todo item to mark it as completed at (385, 330) on .todo-list li .toggle >> nth=1
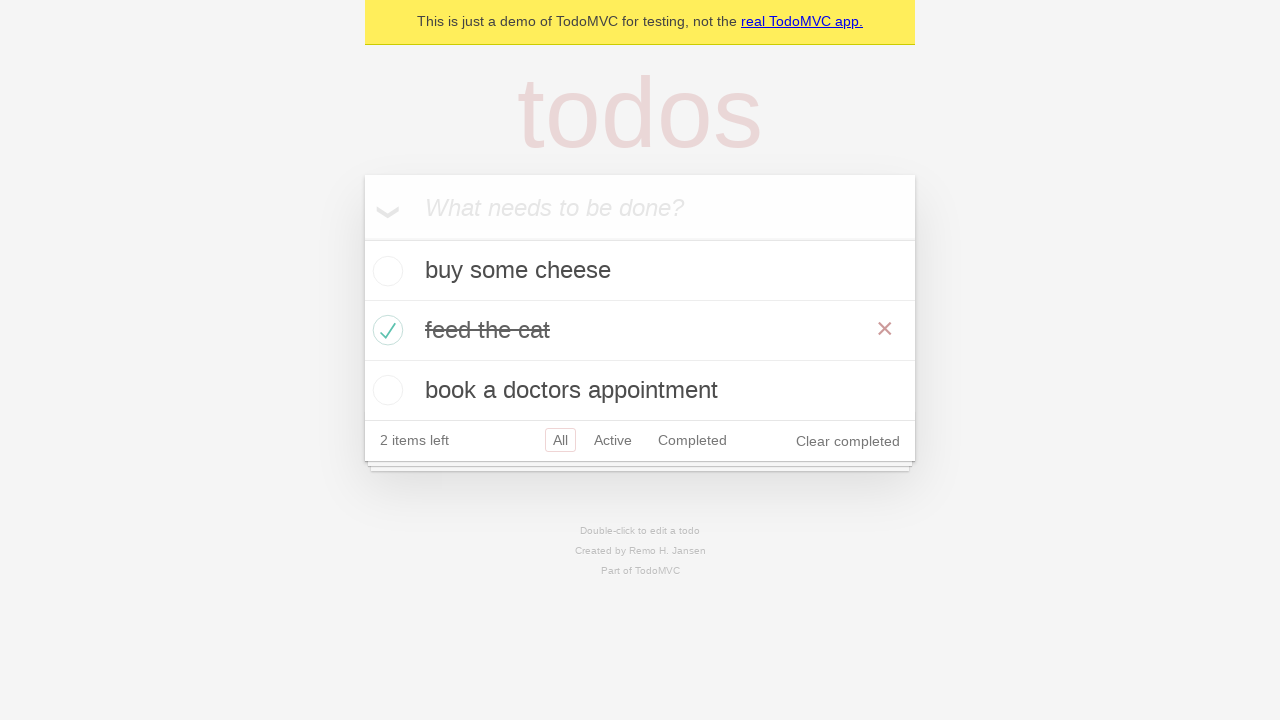

Clicked Completed filter to display only completed items at (692, 440) on internal:role=link[name="Completed"i]
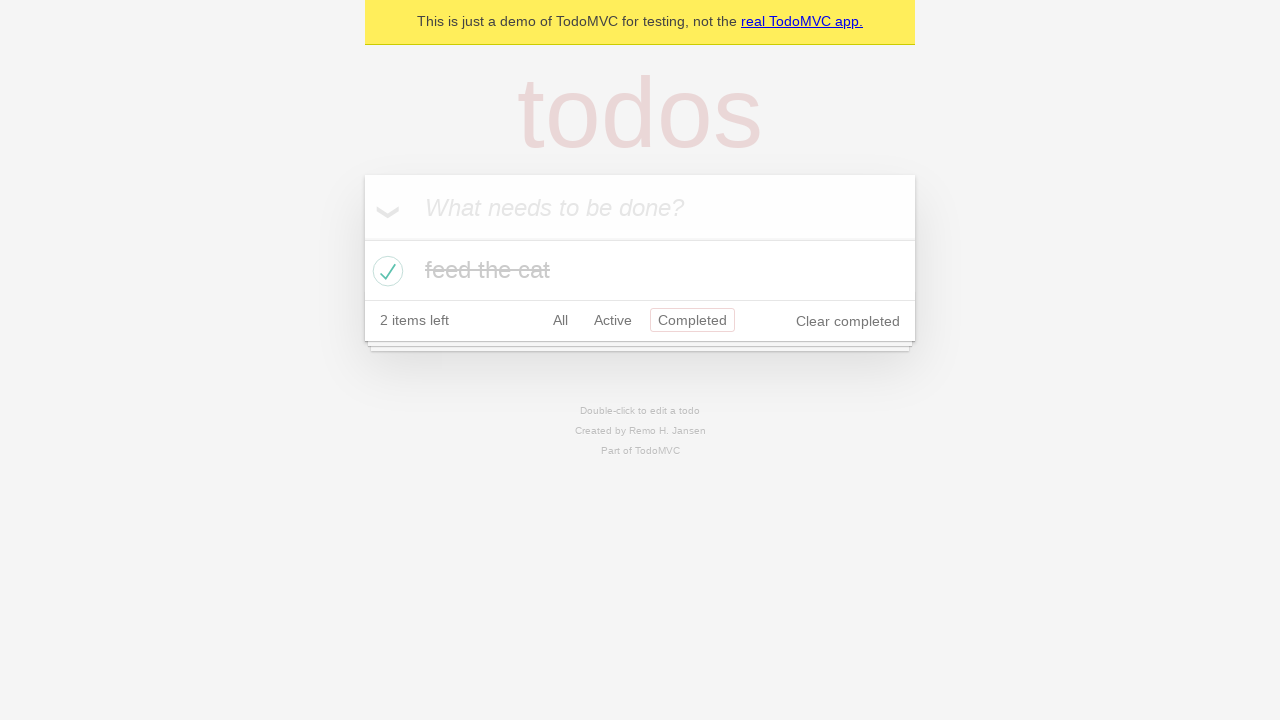

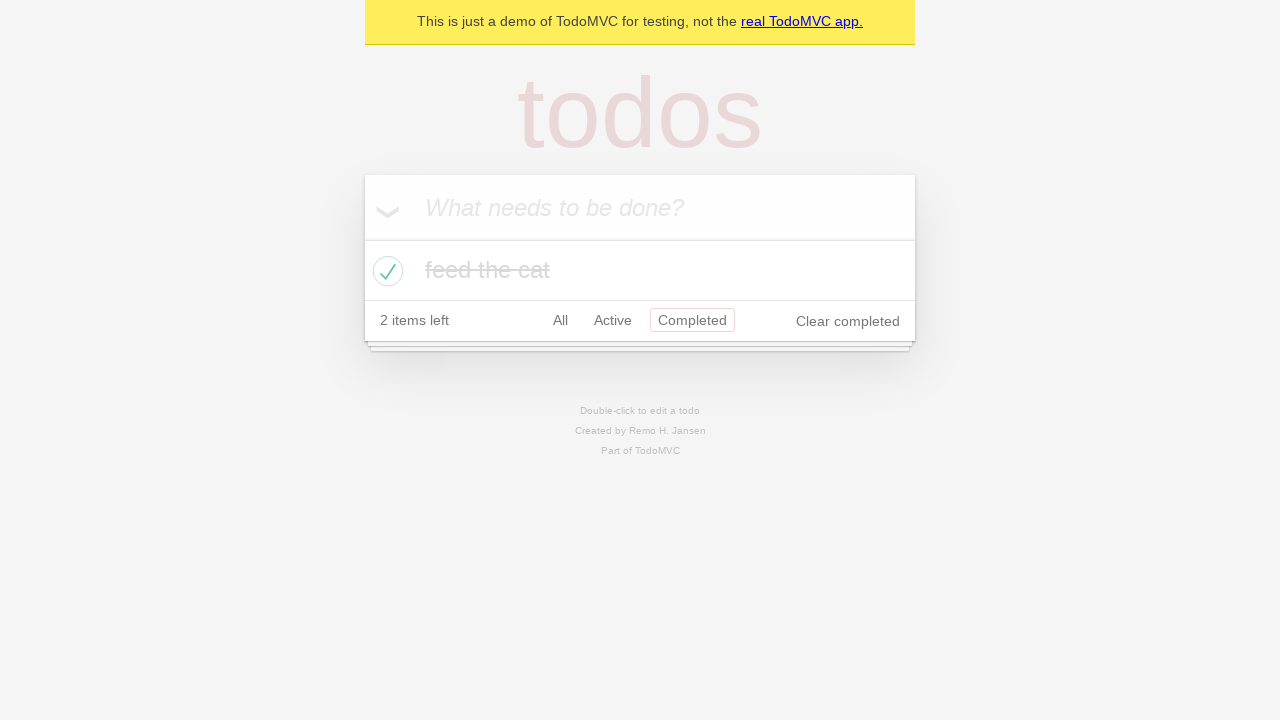